Tests a registration form by filling in first name, last name, and email fields in the first block, then submitting and verifying the success message.

Starting URL: http://suninjuly.github.io/registration1.html

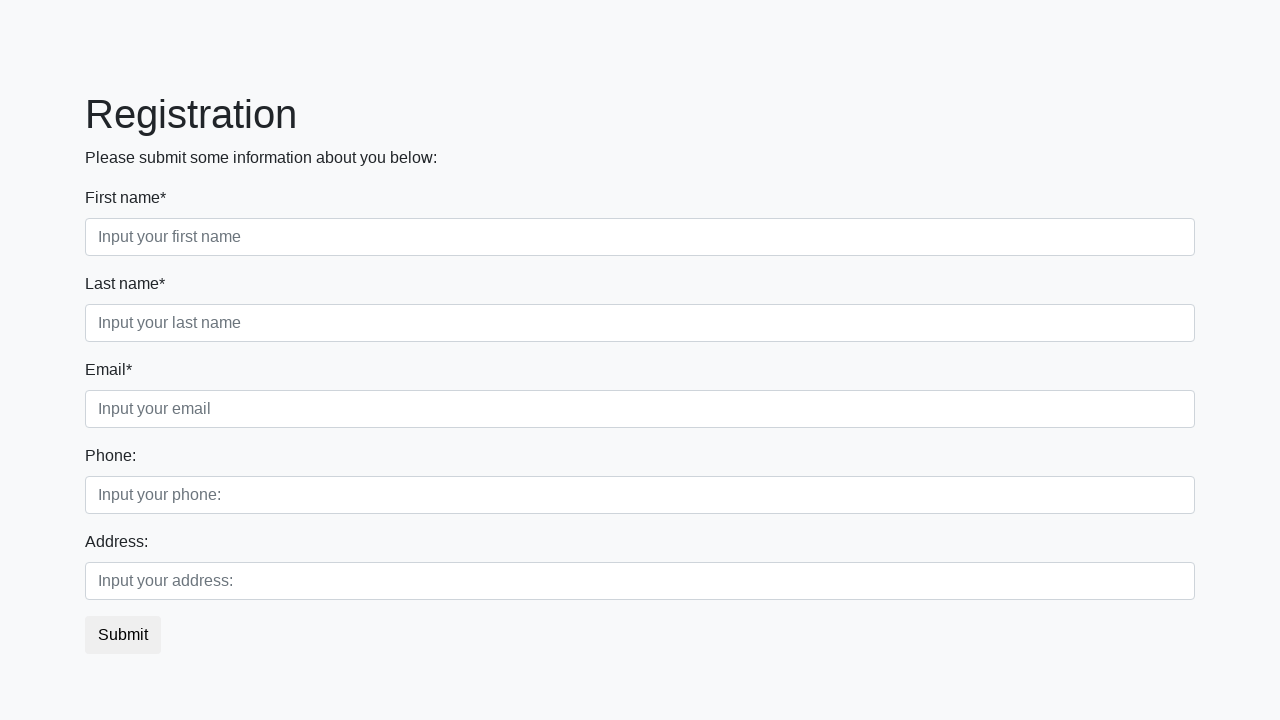

Filled first name field with 'Meow' on input:first-of-type
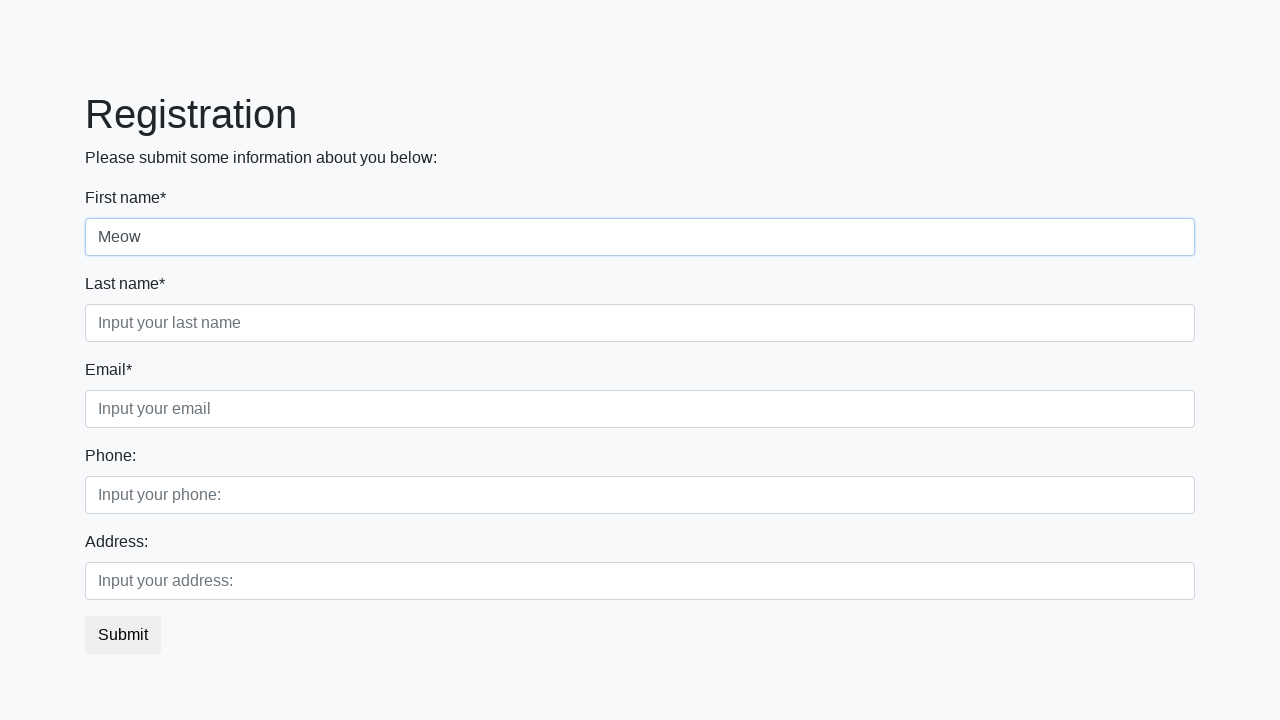

Filled last name field with 'Meow' on div.first_block div.form-group.second_class input
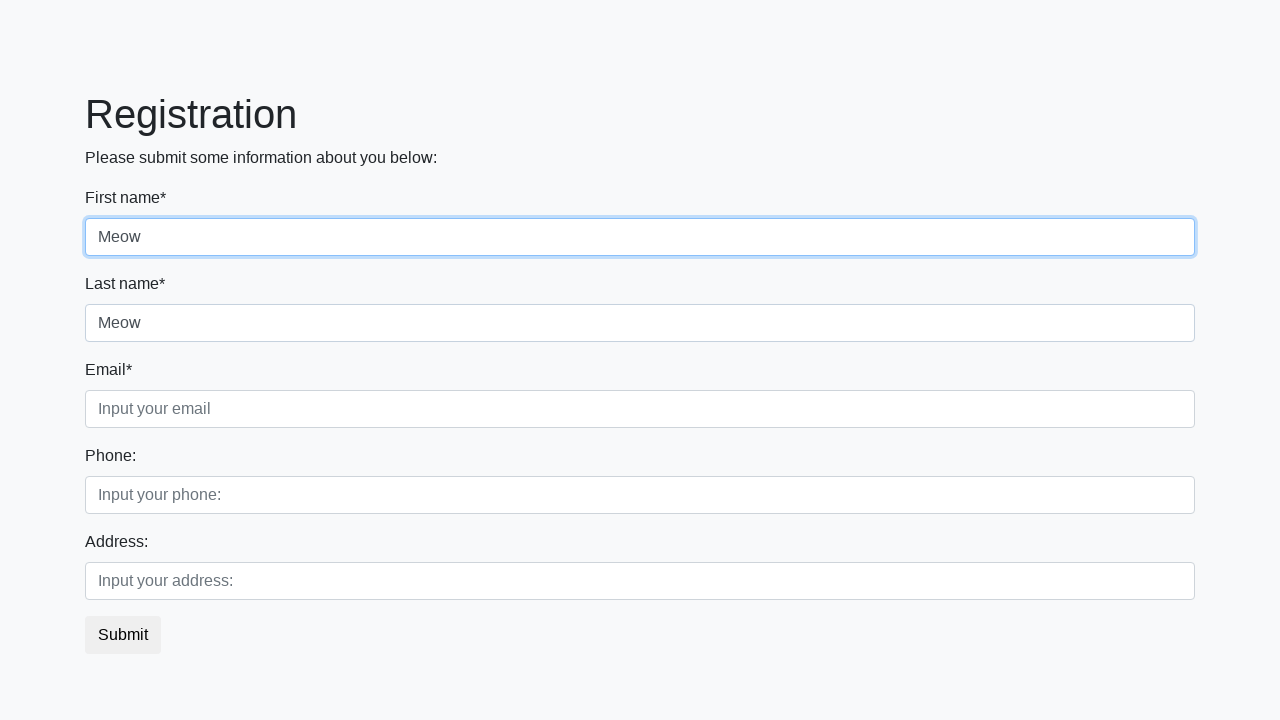

Filled email field with 'meow@mail.ru' on input.form-control.third
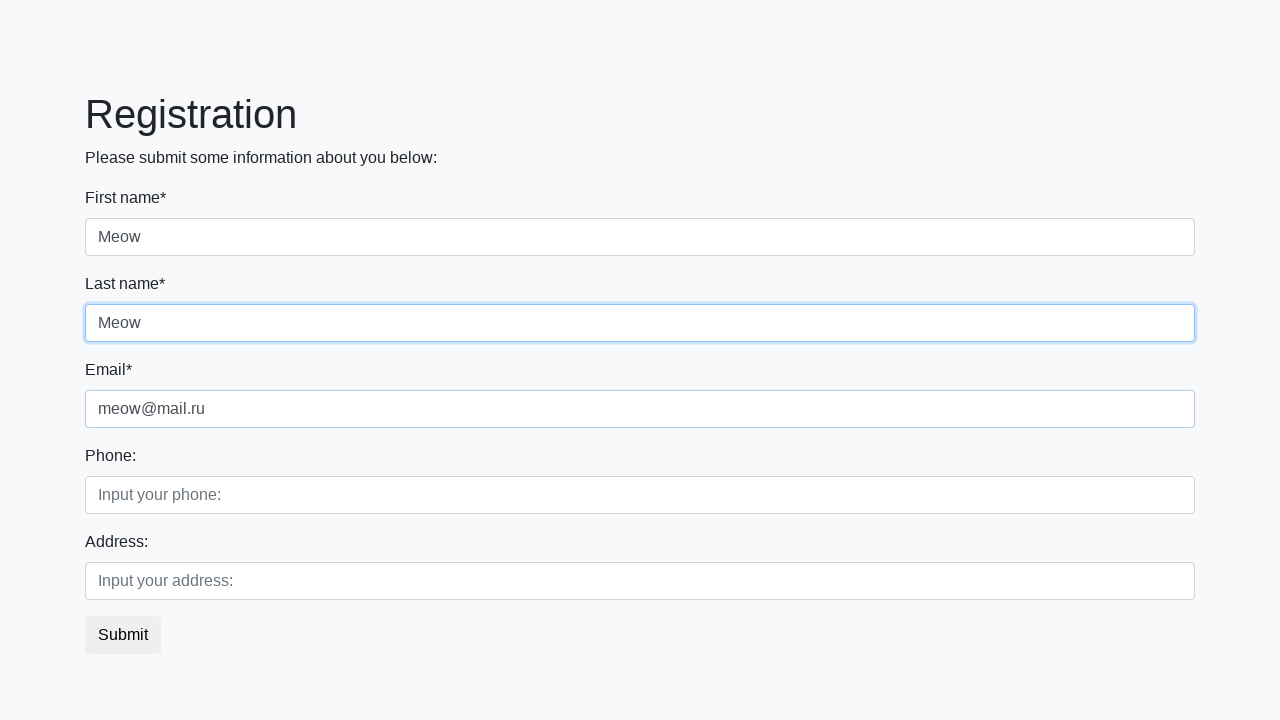

Clicked submit button at (123, 635) on button.btn
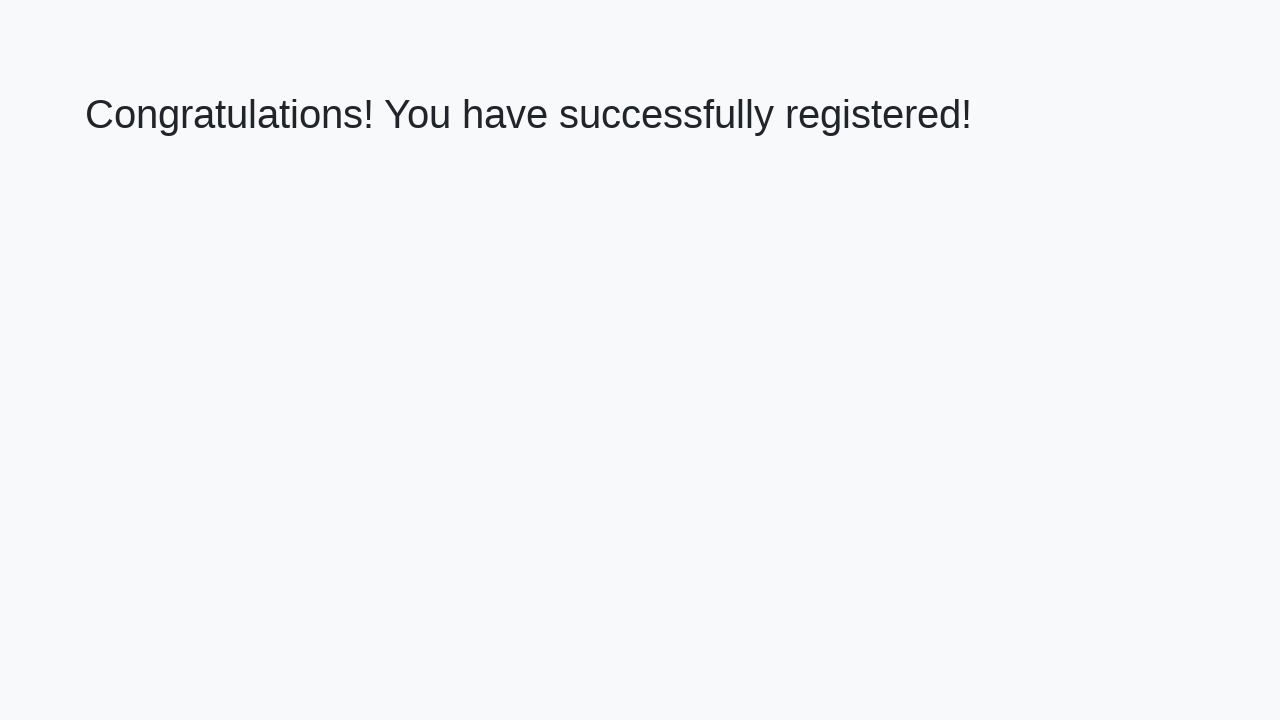

Success message heading loaded
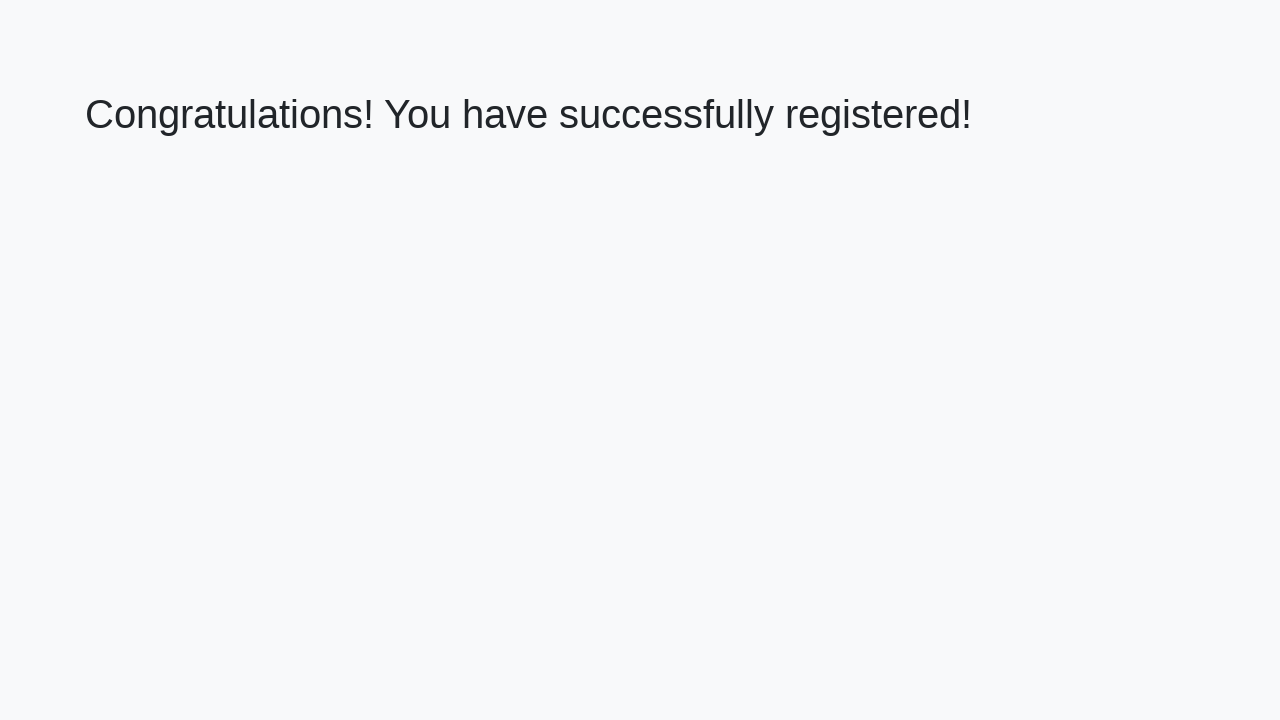

Retrieved success message text
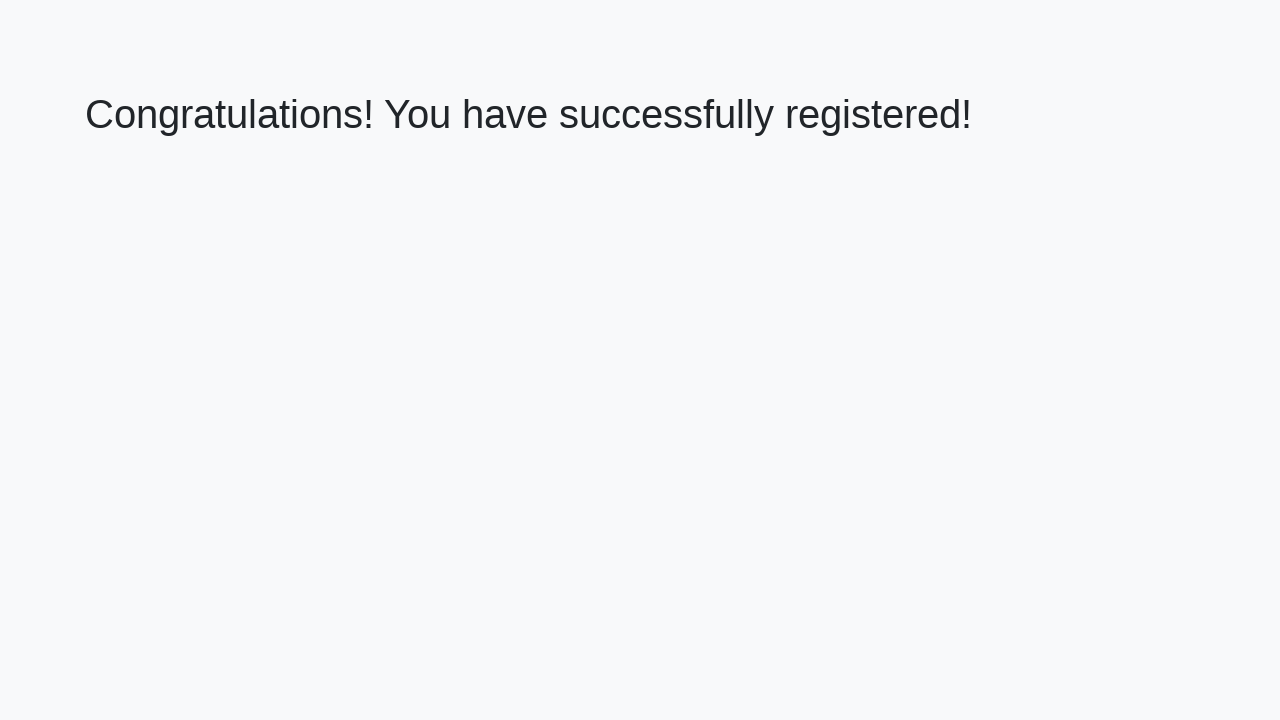

Verified success message: 'Congratulations! You have successfully registered!'
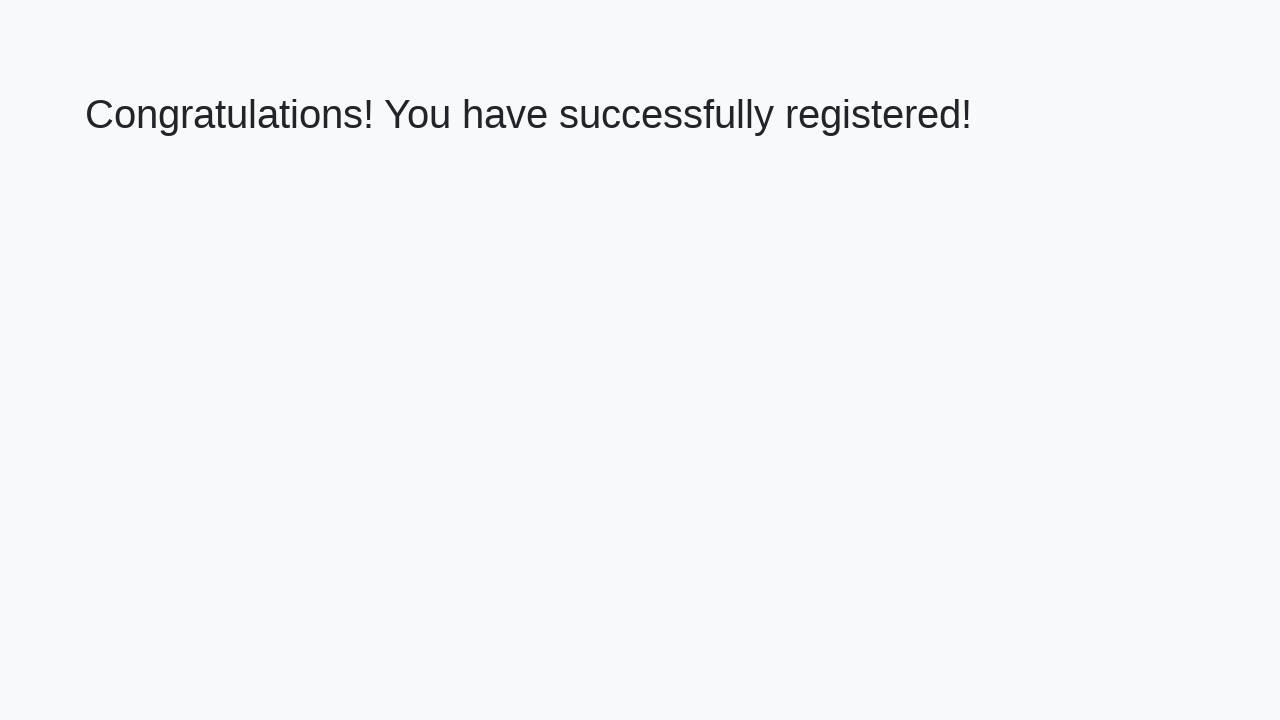

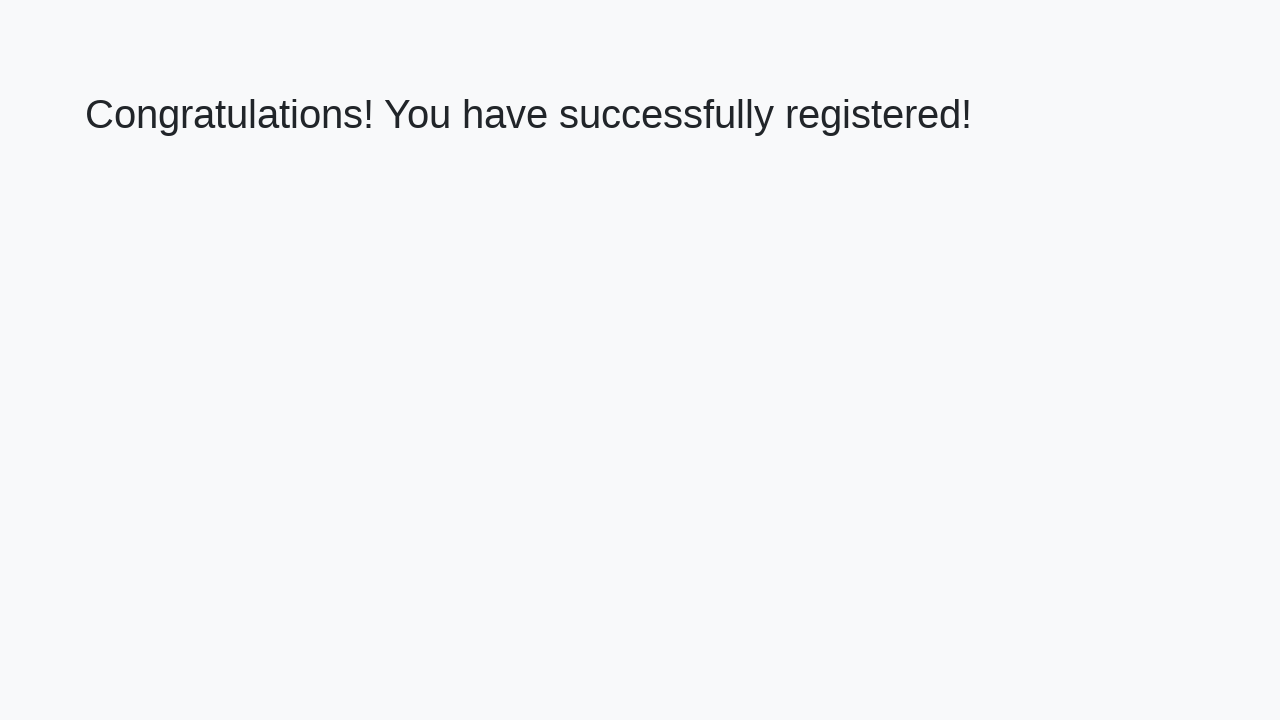